Tests date selection on SpiceJet booking form by setting a date value using JavaScript execution

Starting URL: https://book.spicejet.com/

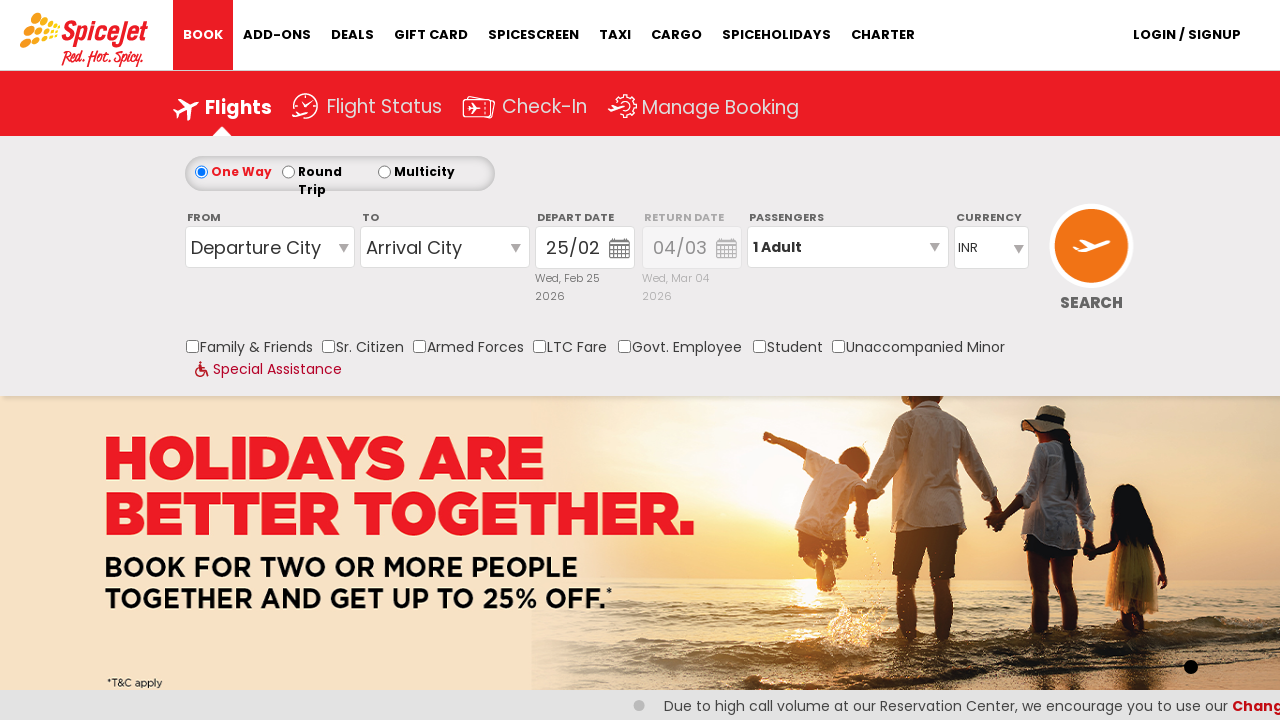

Located date input field on SpiceJet booking form
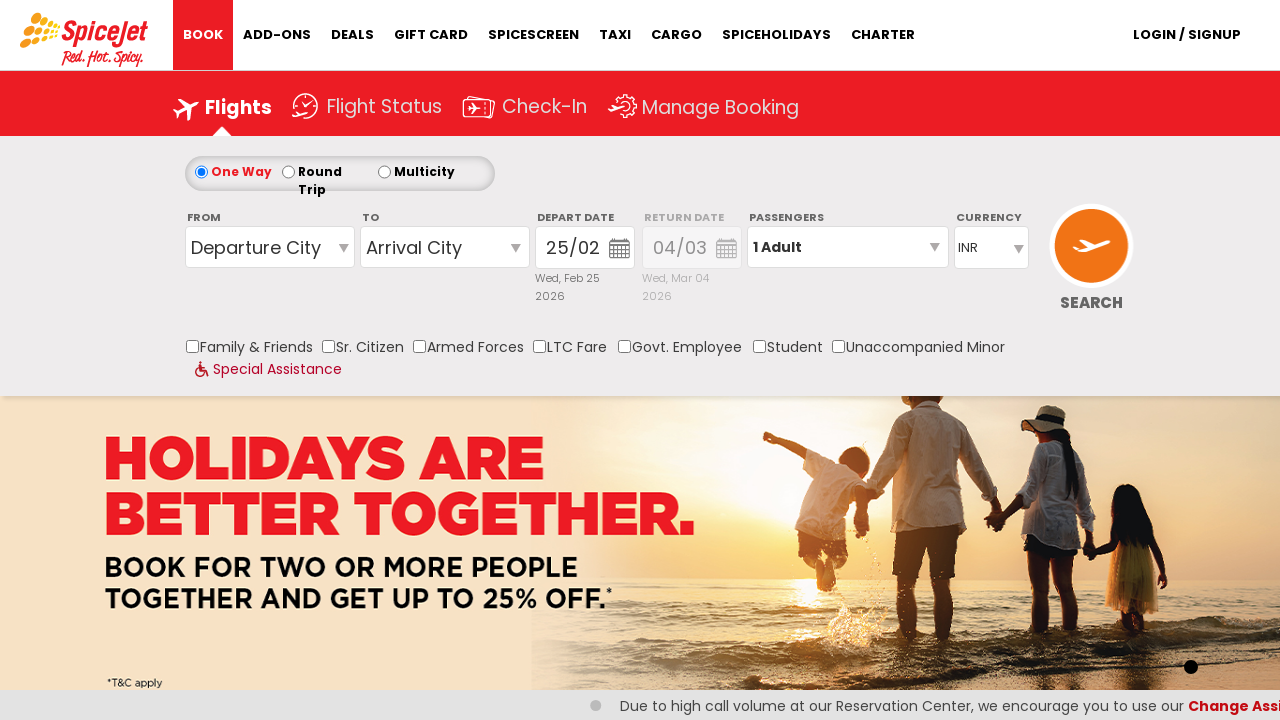

Set date value to 2024-03-15 using JavaScript execution
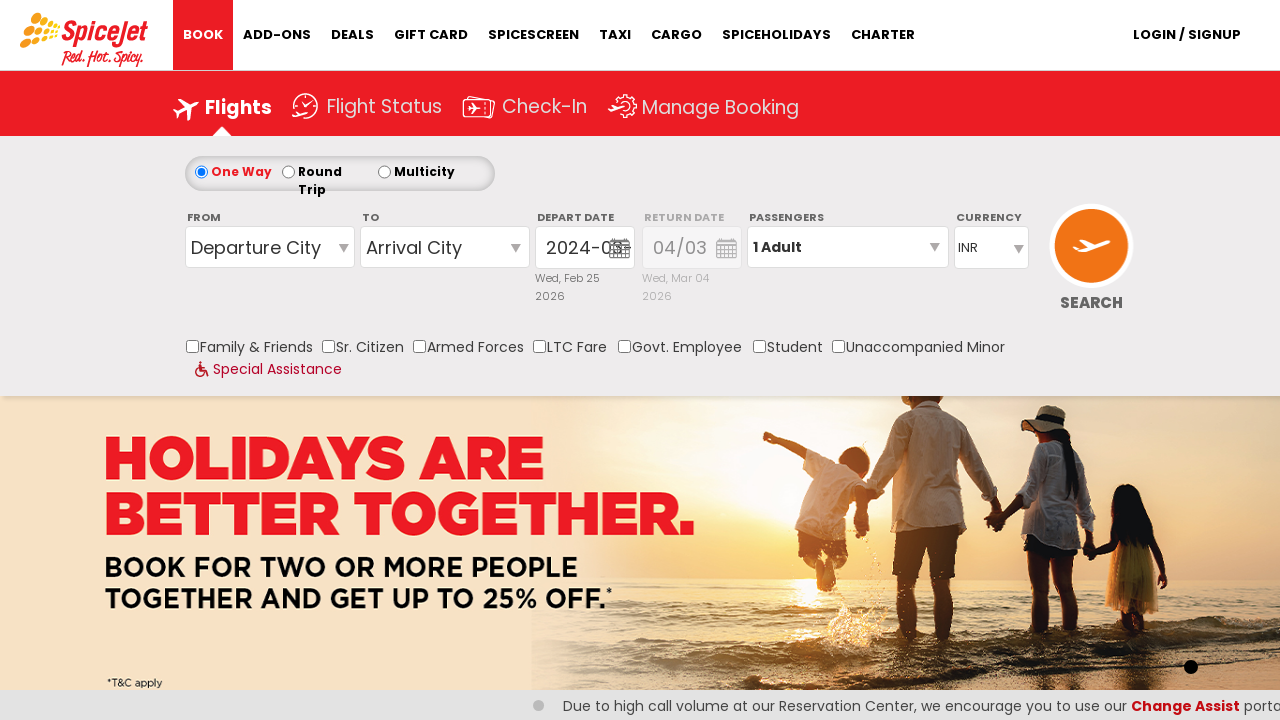

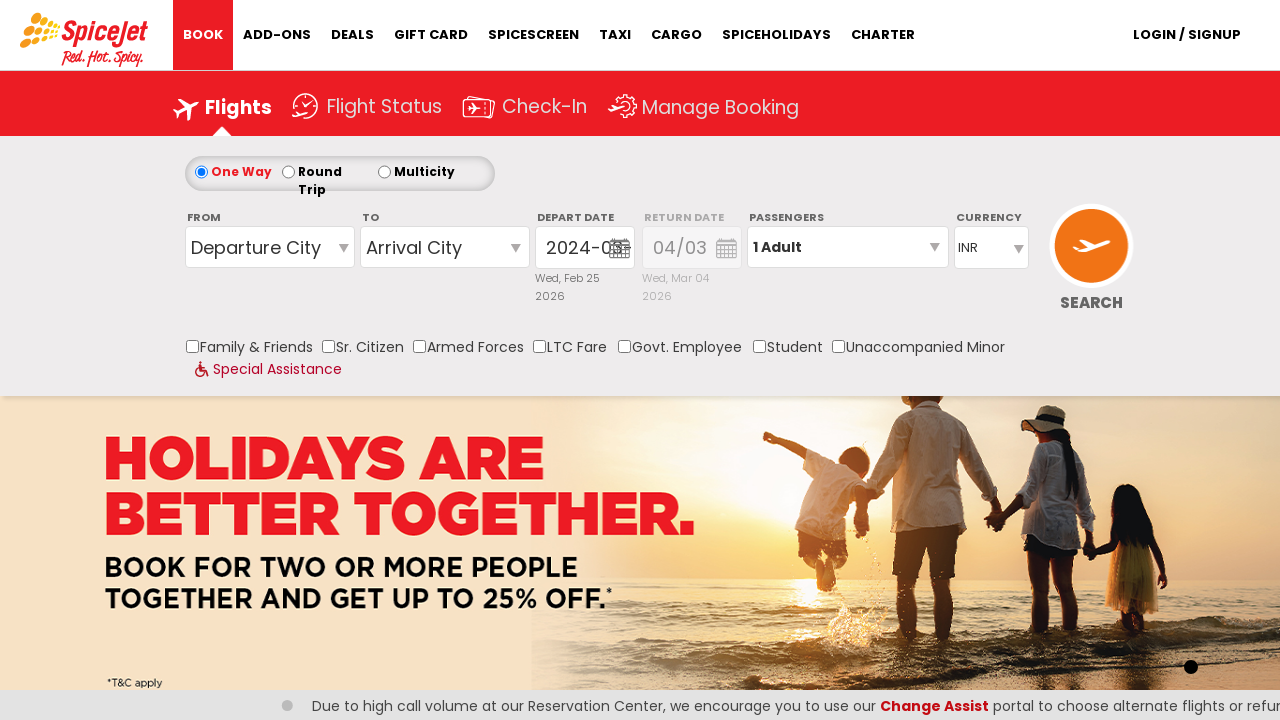